Opens Walla website in Chrome browser

Starting URL: https://www.walla.co.il/

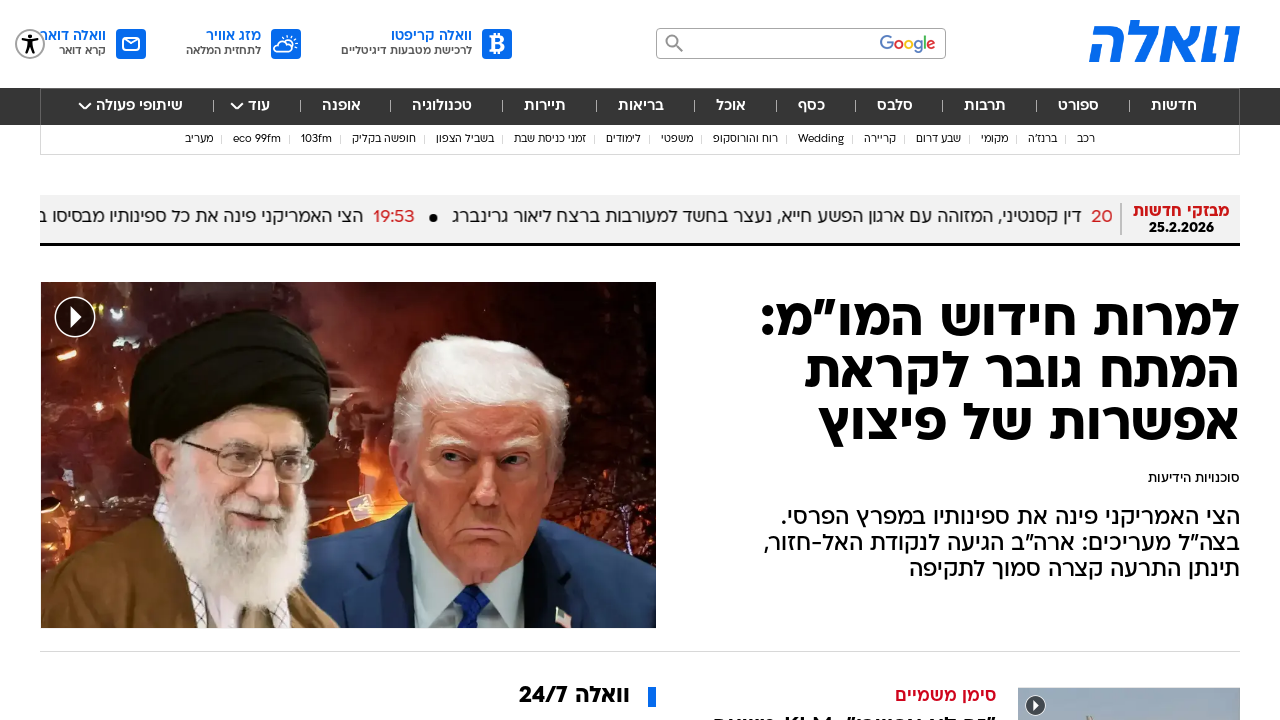

Walla website loaded in Chrome browser at https://www.walla.co.il/
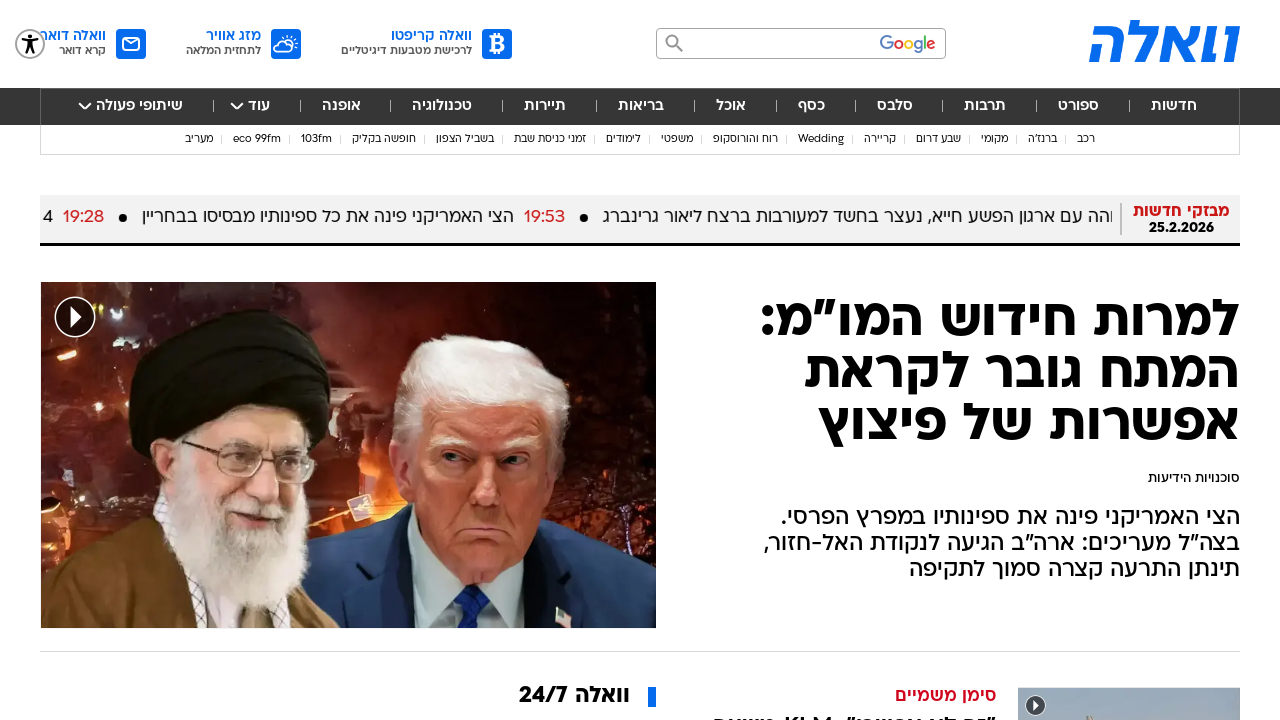

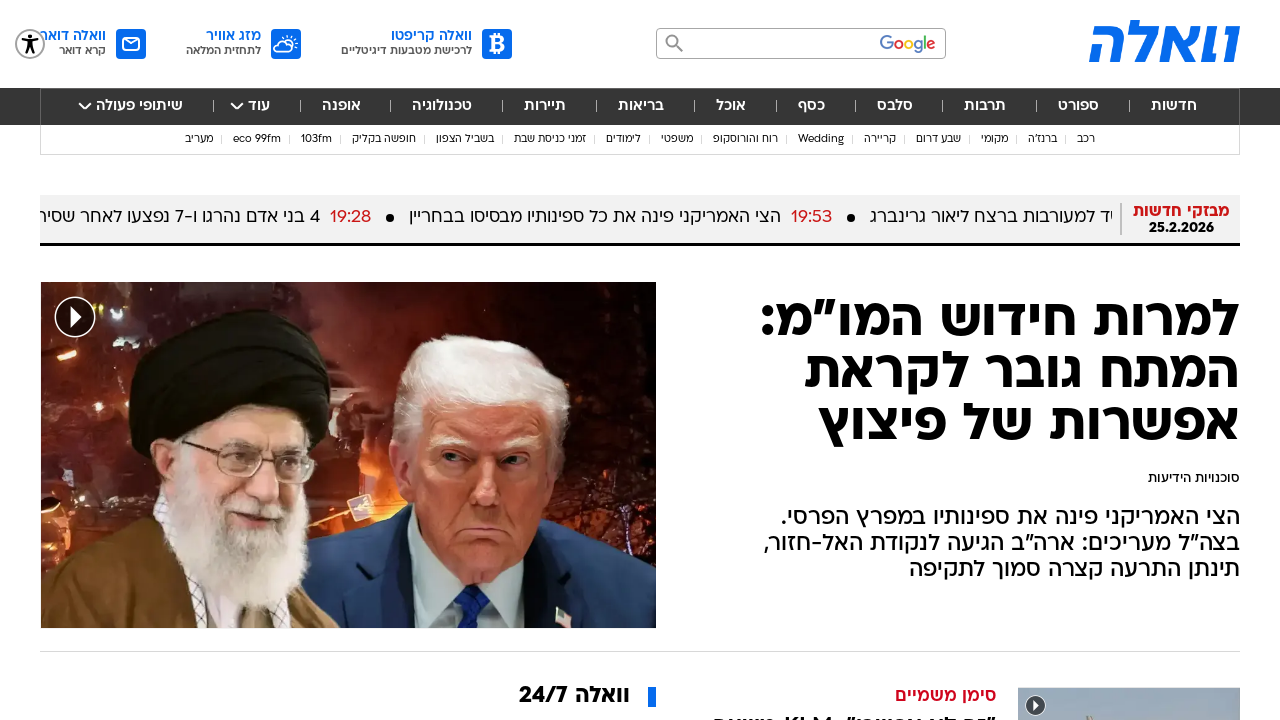